Tests an electricity/heating calculator by filling in room dimensions (width, length), selecting room type and heating type, entering heat loss value, and verifying the calculated floor cable power results.

Starting URL: https://kermi-fko.ru/raschety/Calc-Rehau-Solelec.aspx

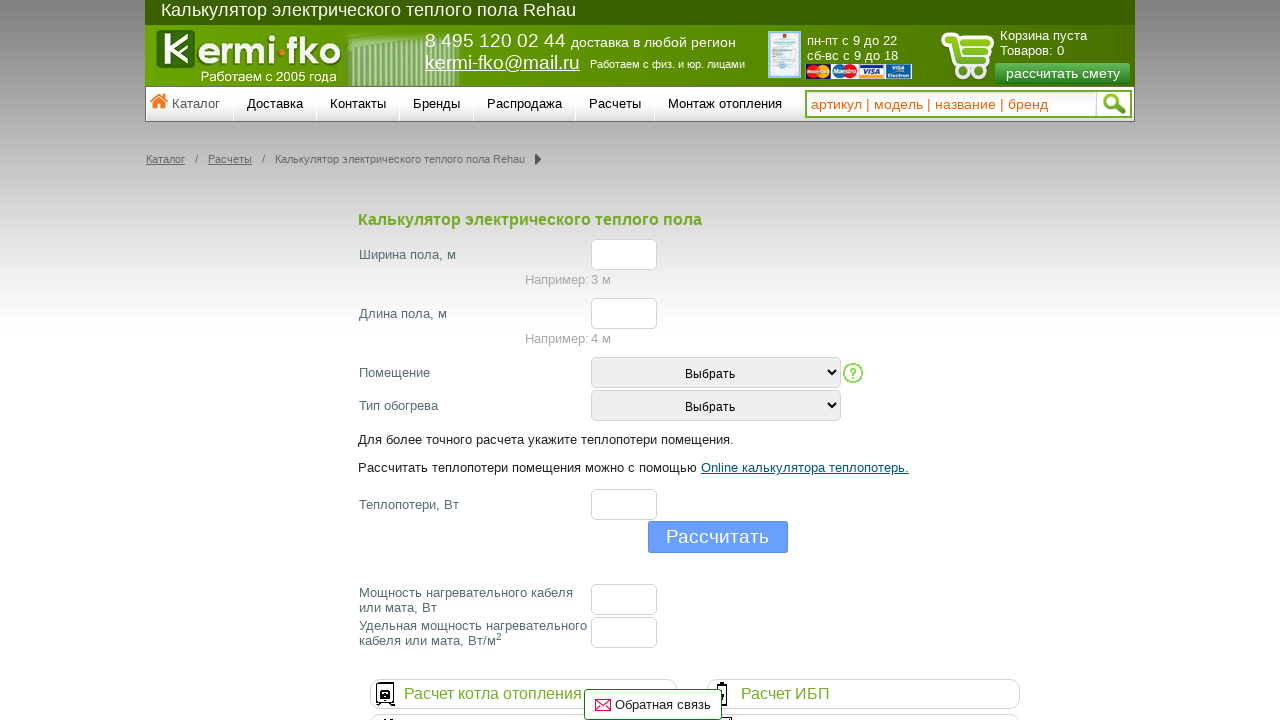

Filled room width field with '3' on #el_f_width
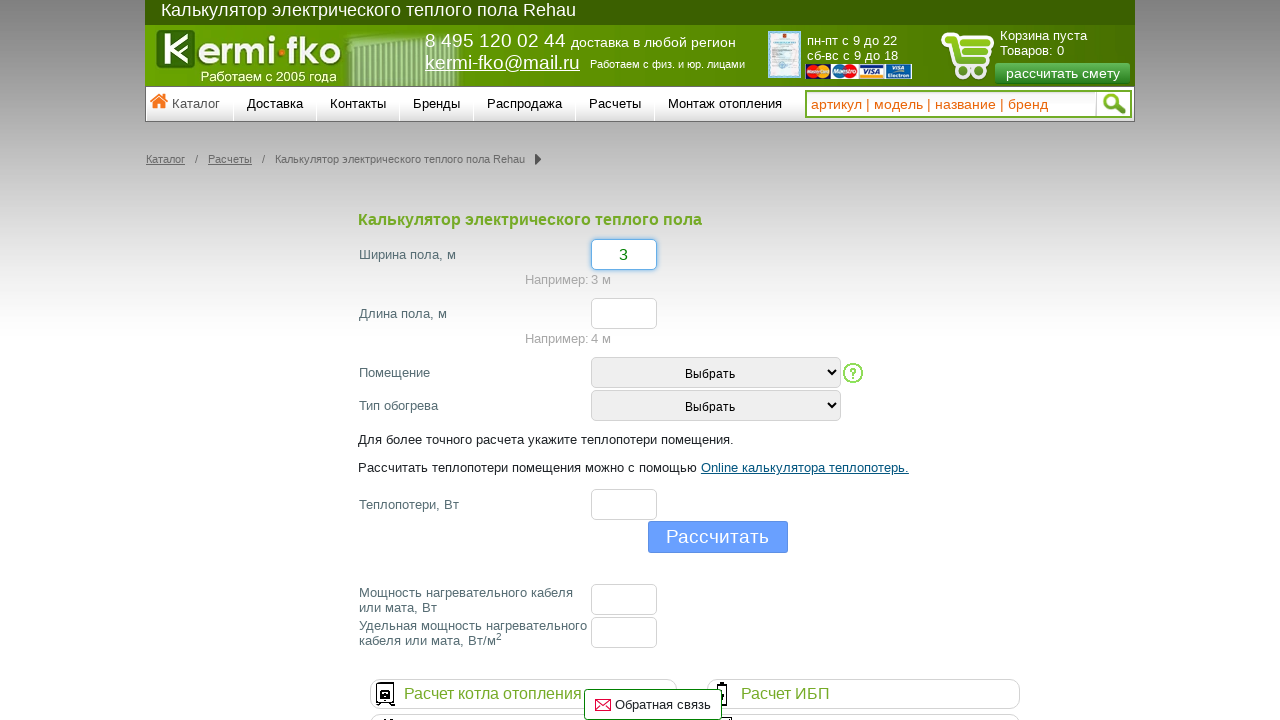

Filled room length field with '4' on #el_f_lenght
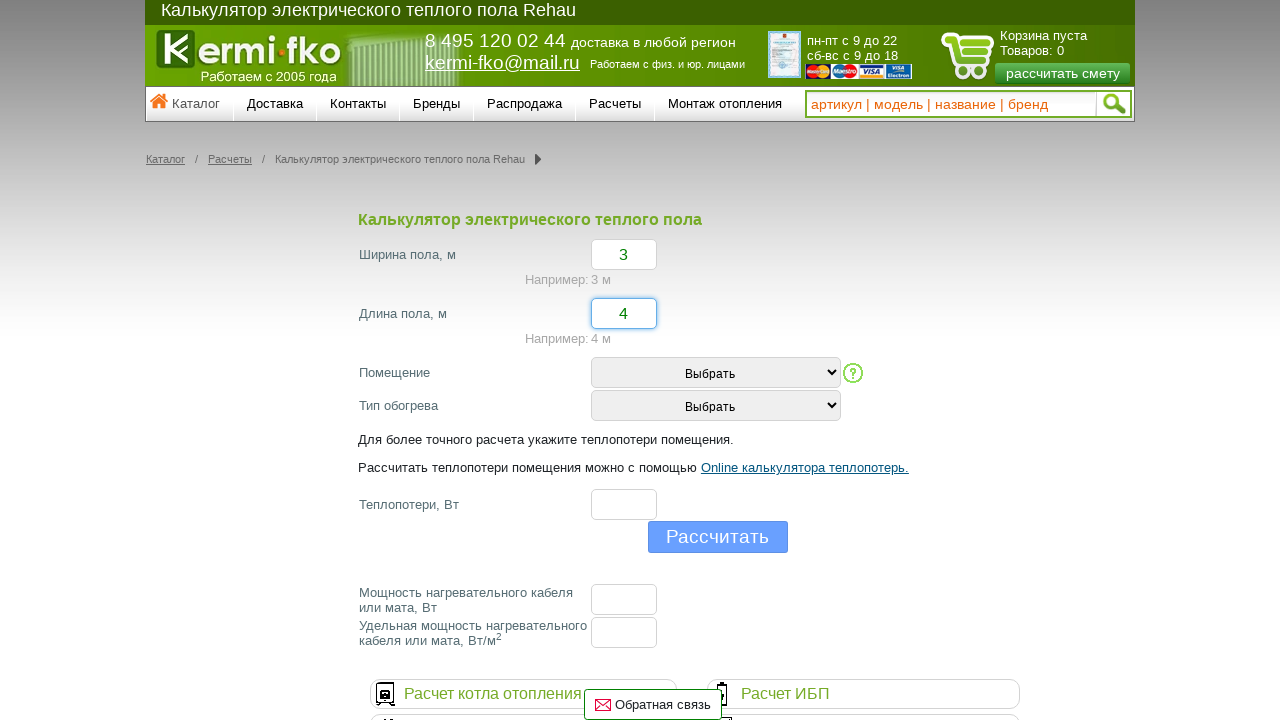

Selected room type from dropdown (index 1) on #room_type
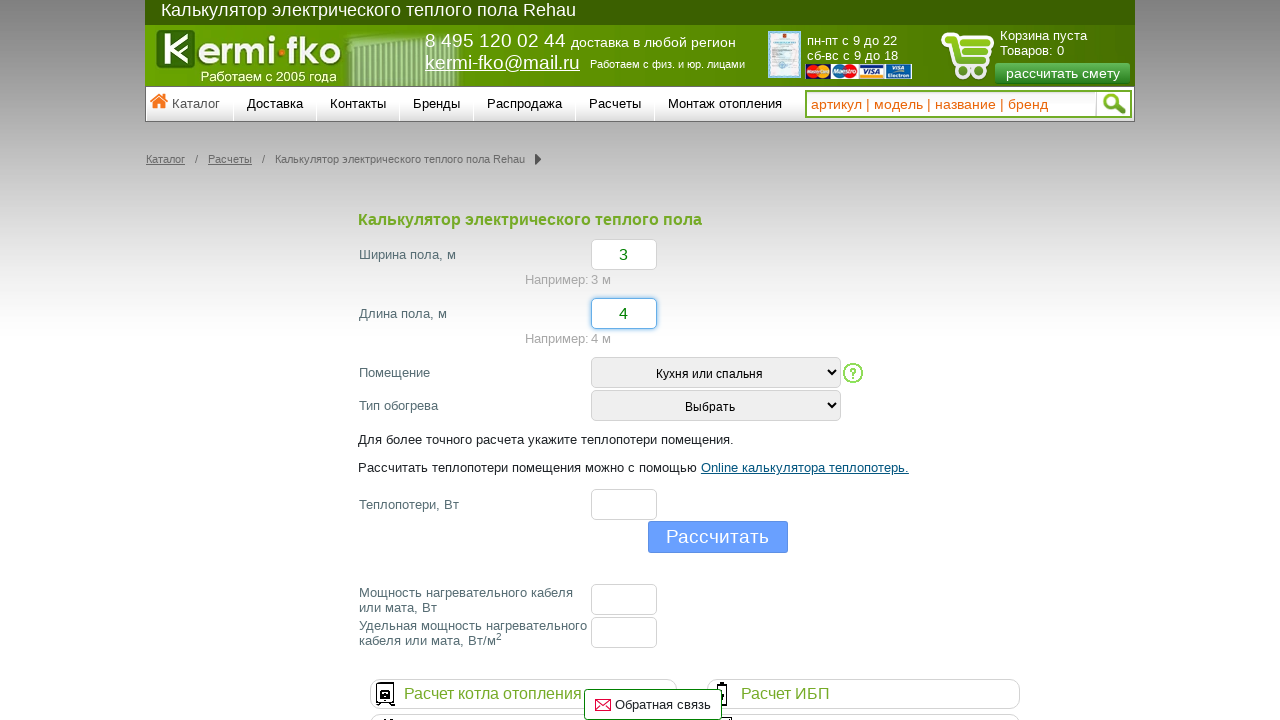

Selected heating type from dropdown (index 1) on #heating_type
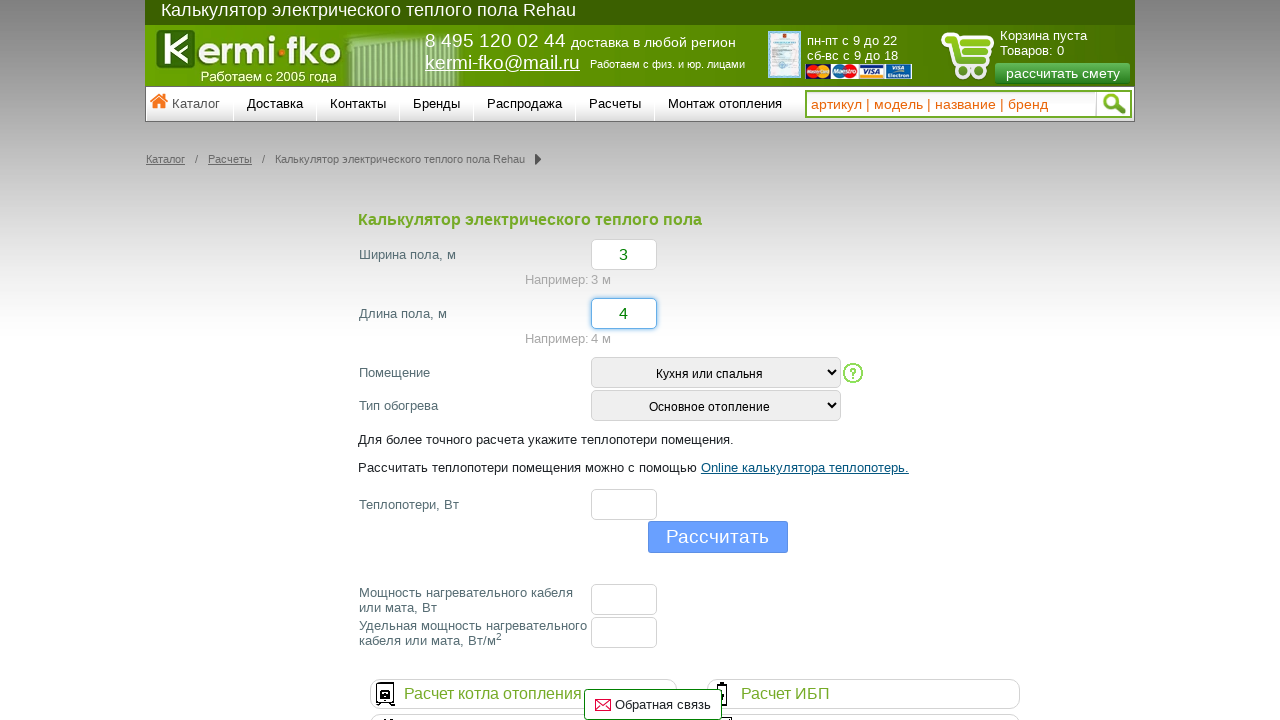

Filled heat loss field with '12' on #el_f_losses
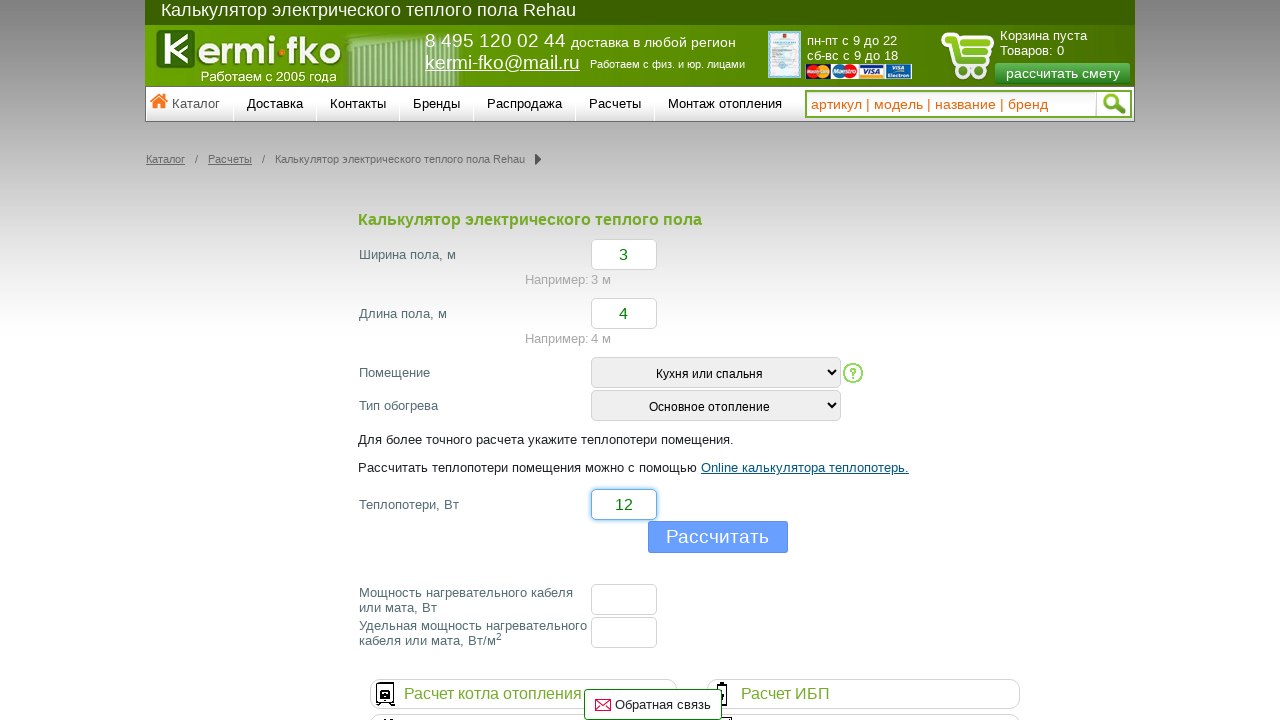

Clicked calculate button at (718, 537) on input[name='button']
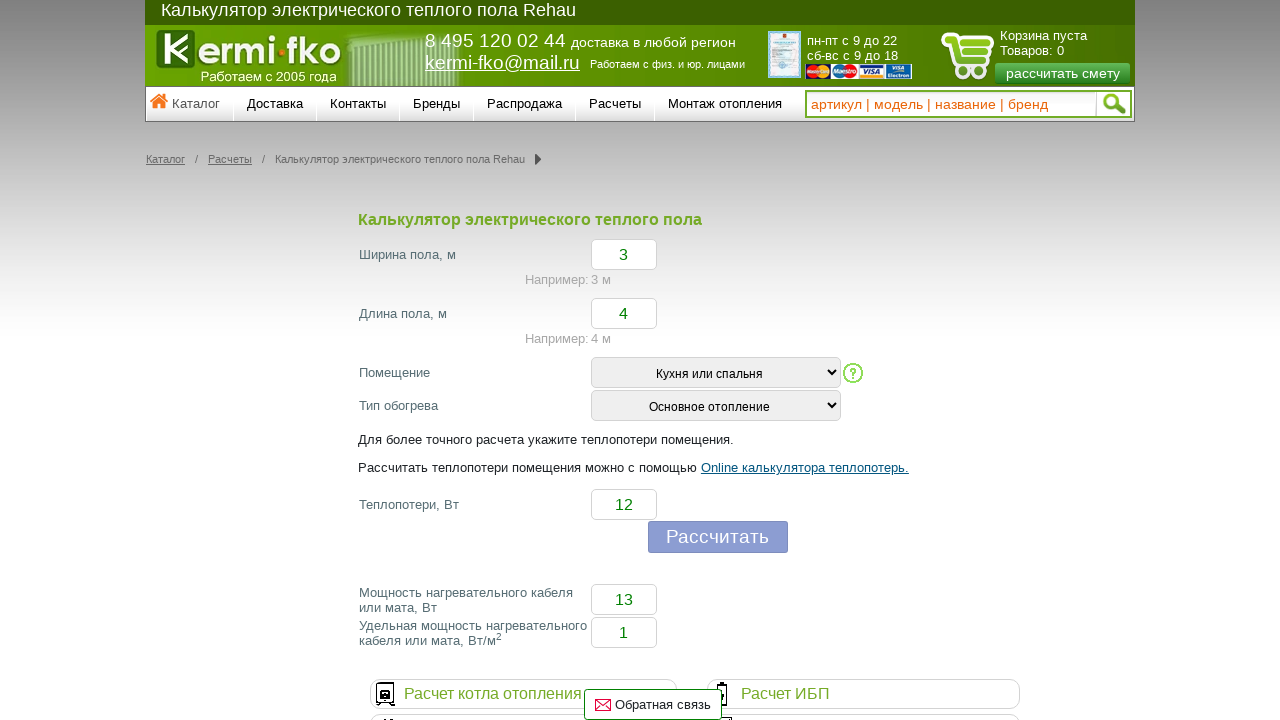

Floor cable power result appeared on page
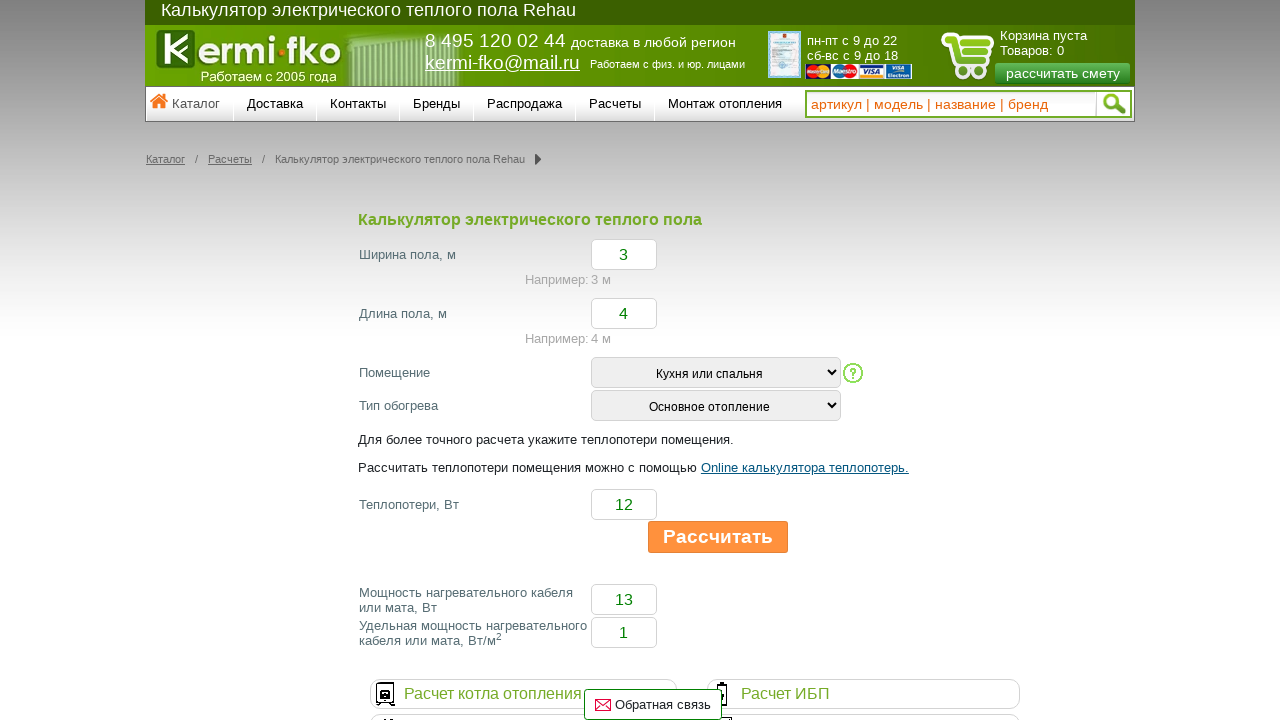

Retrieved floor_cable_power value: '13'
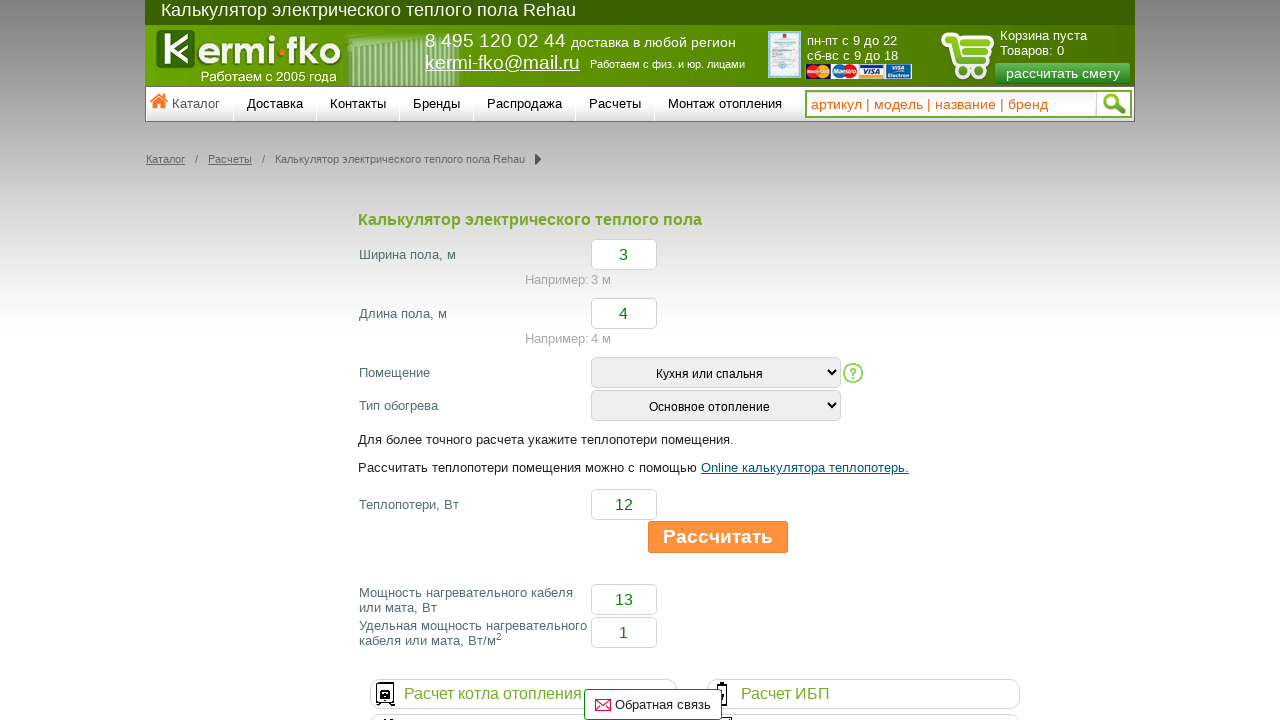

Retrieved spec_floor_cable_power value: '1'
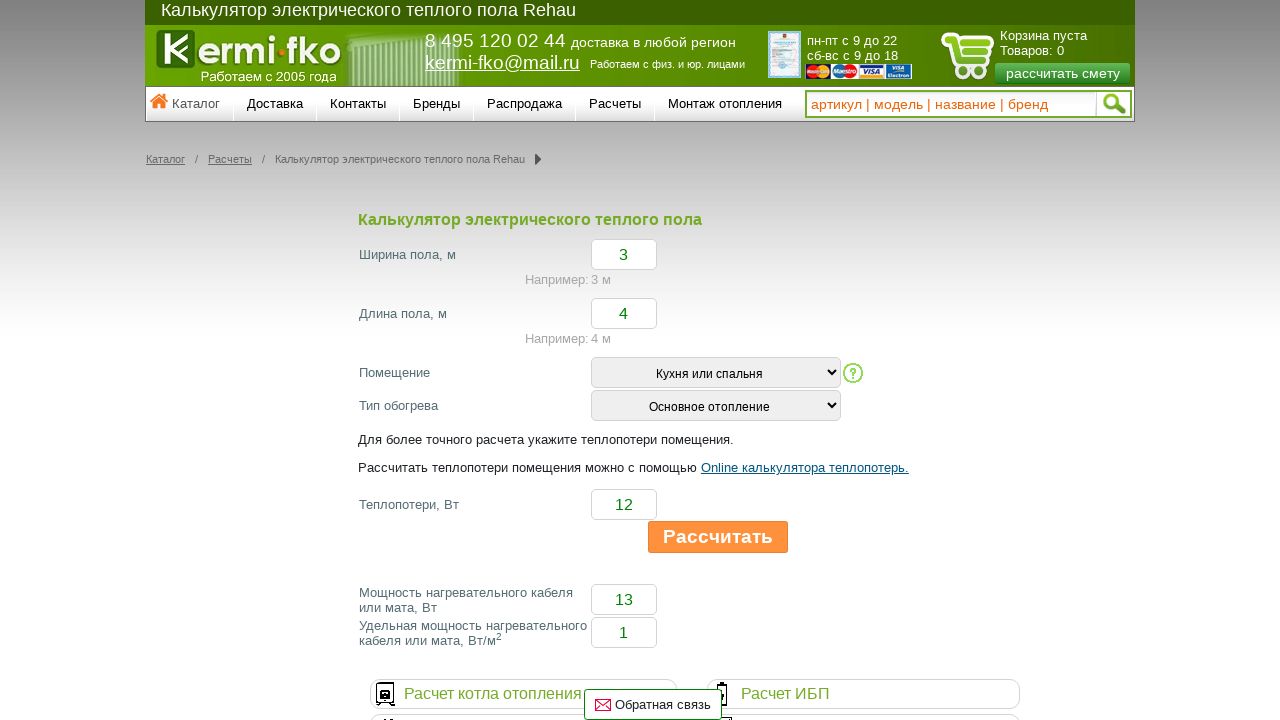

Assertion passed: floor_cable_power equals '13'
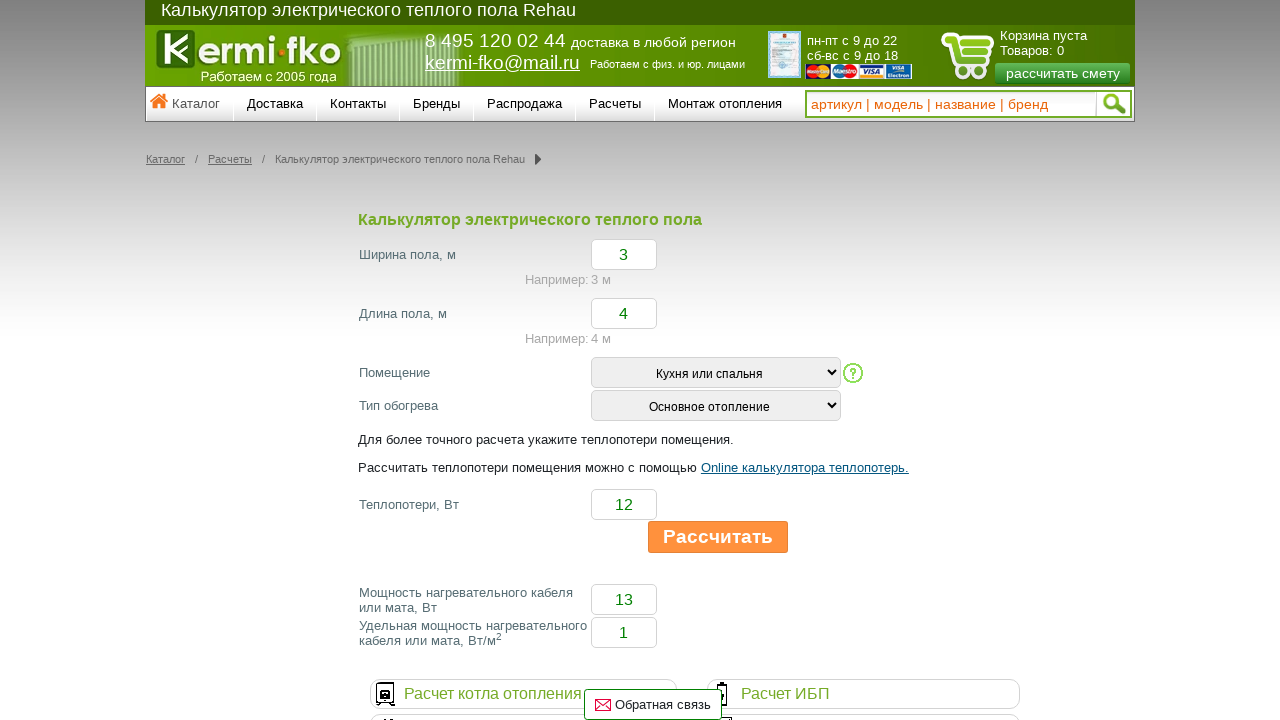

Assertion passed: spec_floor_cable_power equals '1'
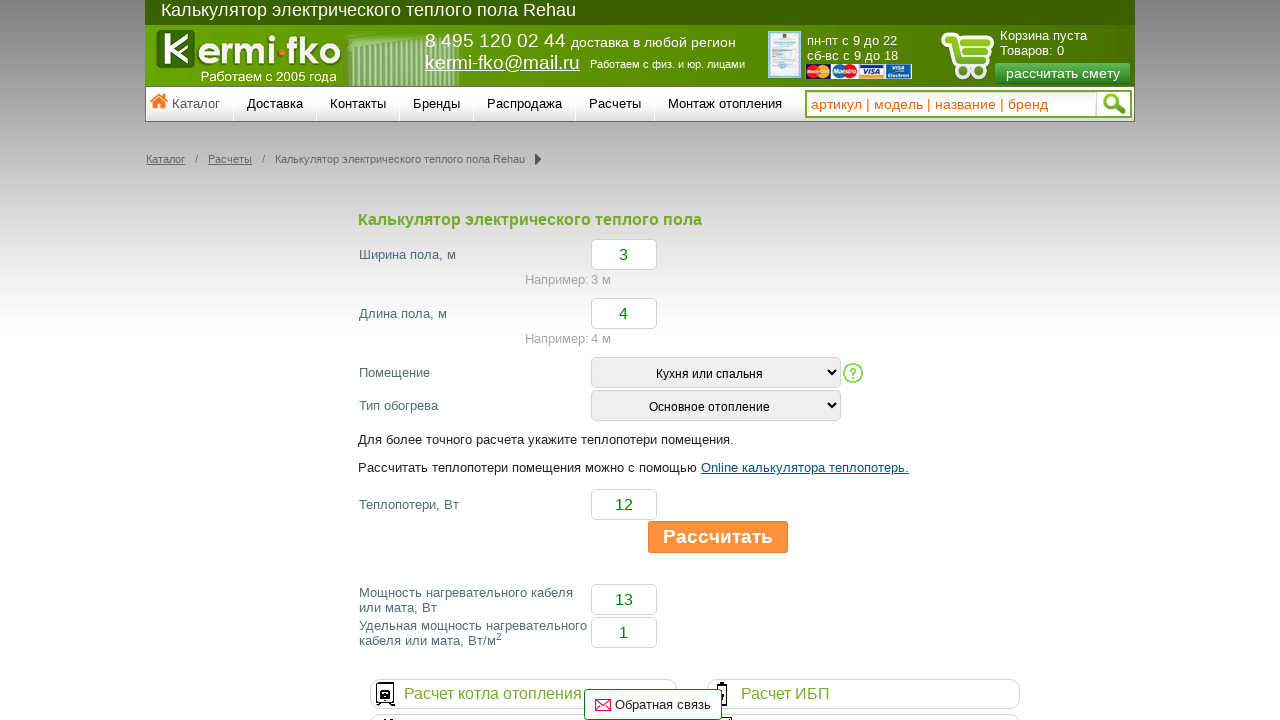

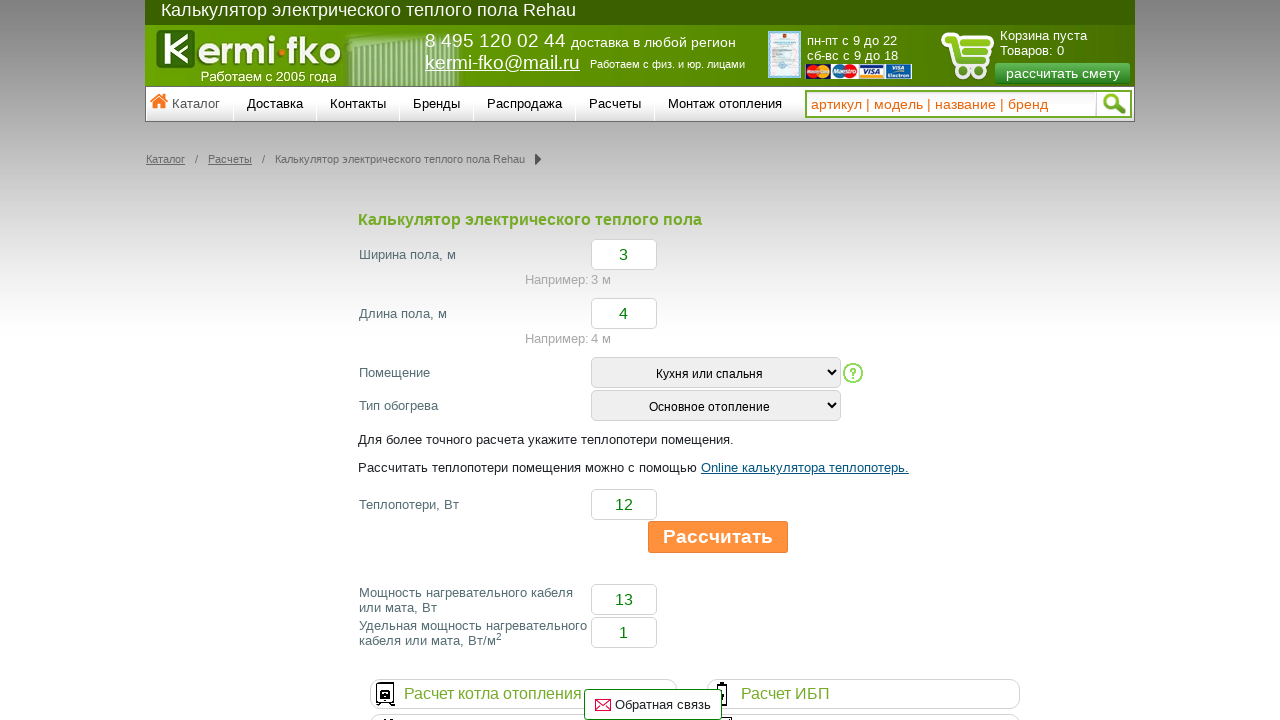